Navigates through different pages on the Falabella Peru e-commerce website, visiting the home page, a category page, and a Cyber Falabella promotional page

Starting URL: https://www.falabella.com.pe/falabella-pe

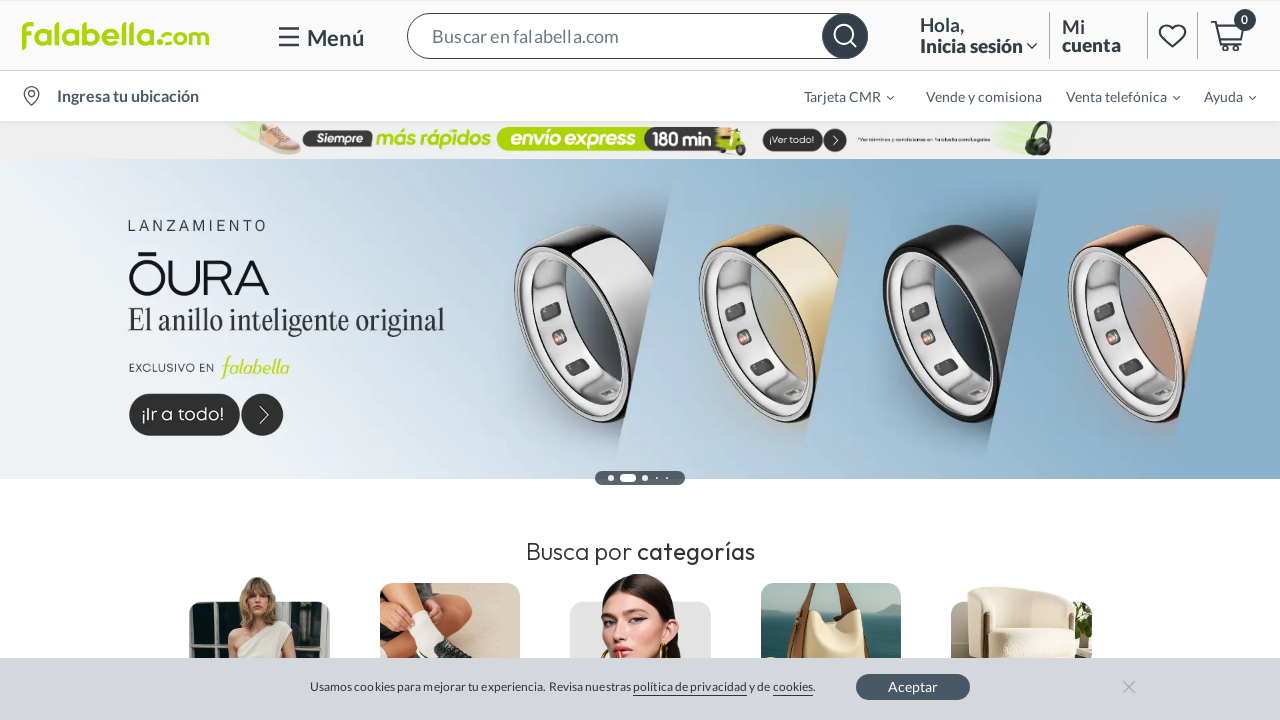

Navigated to Falabella category page
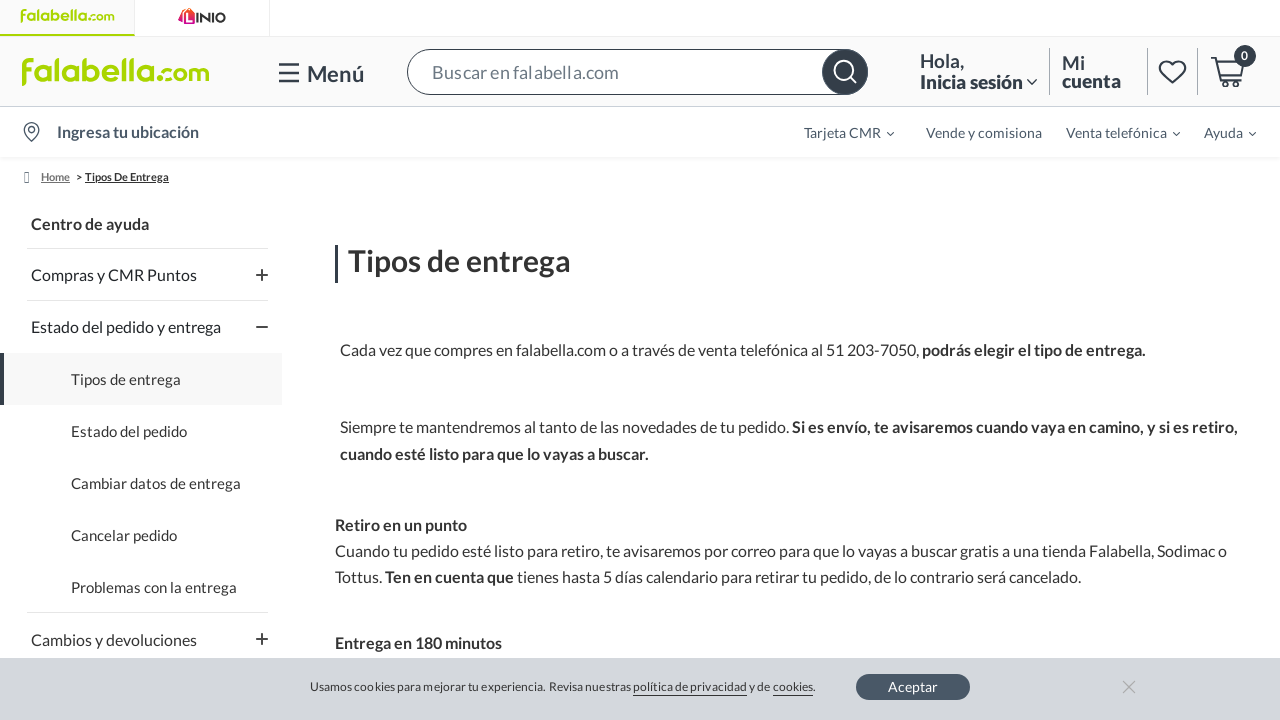

Waited 4 seconds for page to load
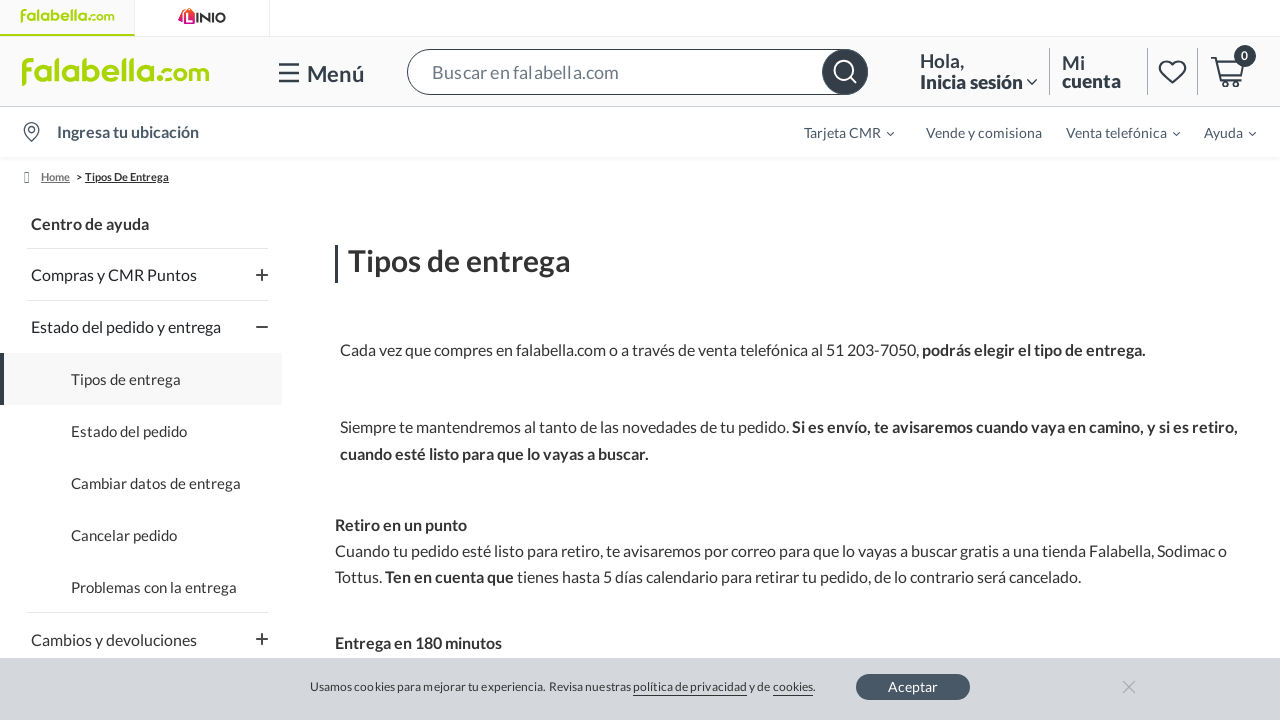

Navigated to Cyber Falabella promotional page
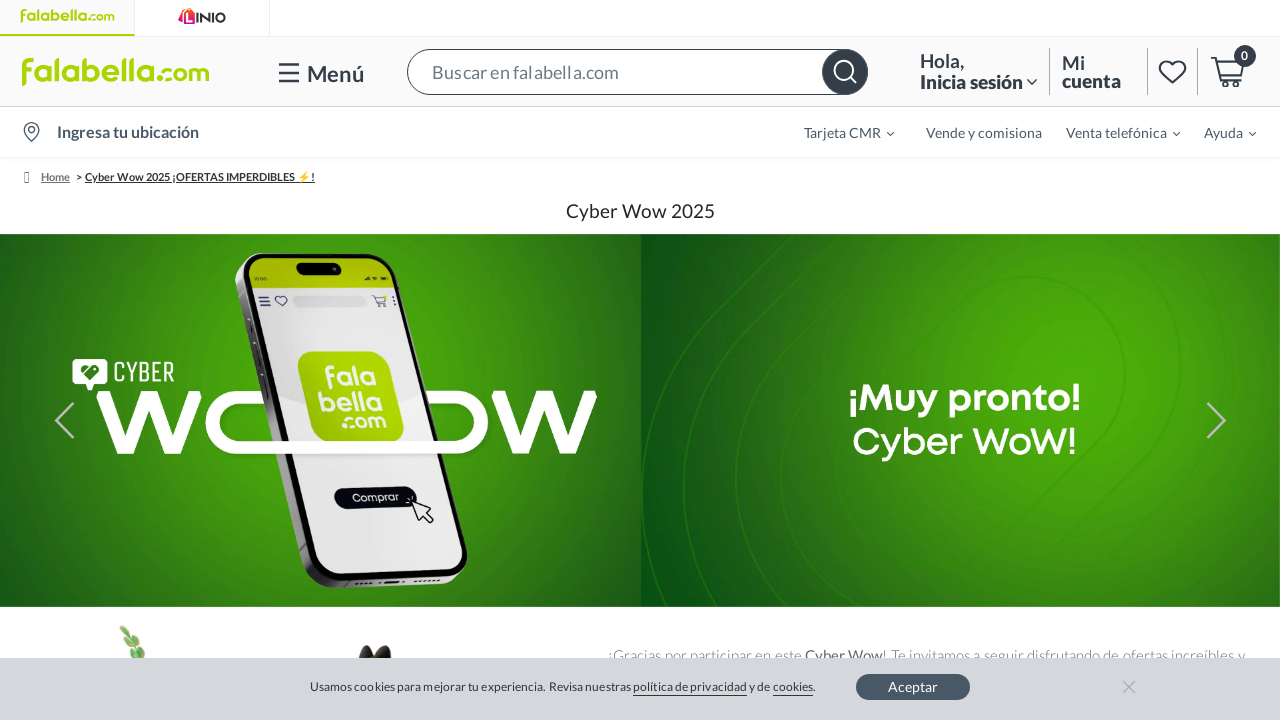

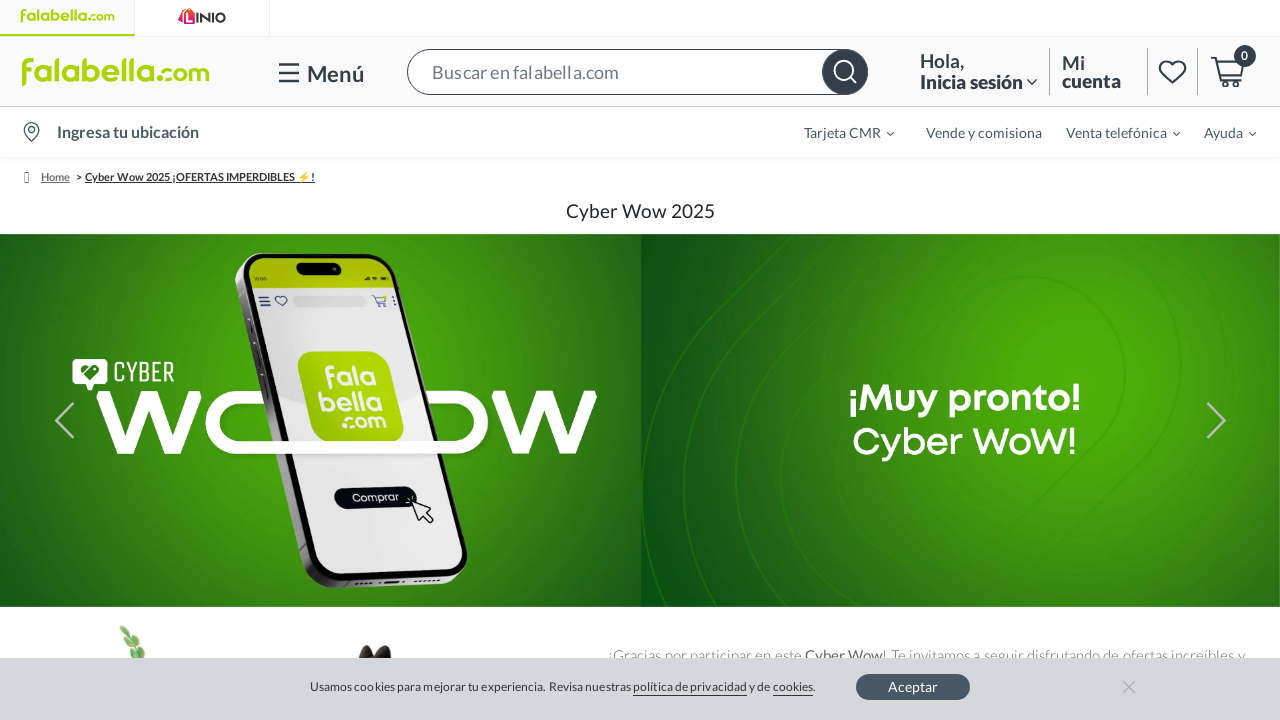